Tests tooltip functionality by hovering over a button and verifying the tooltip text appears with the expected message.

Starting URL: https://demoqa.com/tool-tips

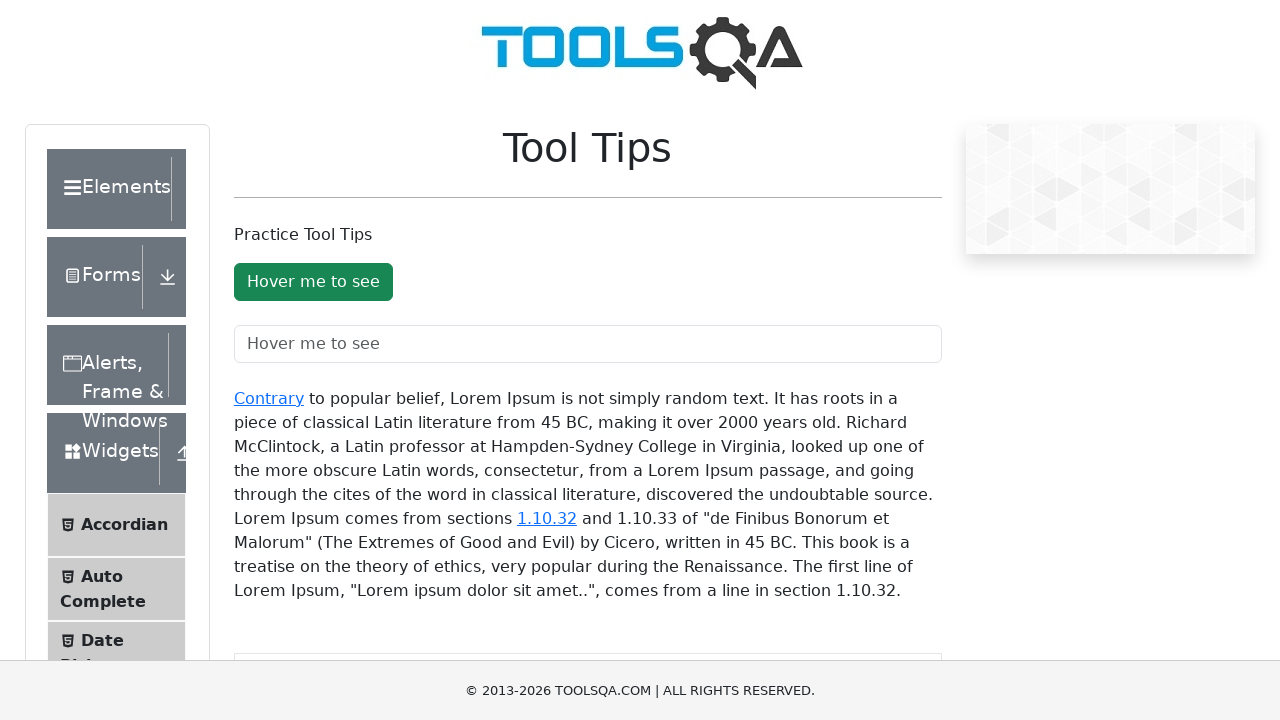

Waited for hover button to become visible
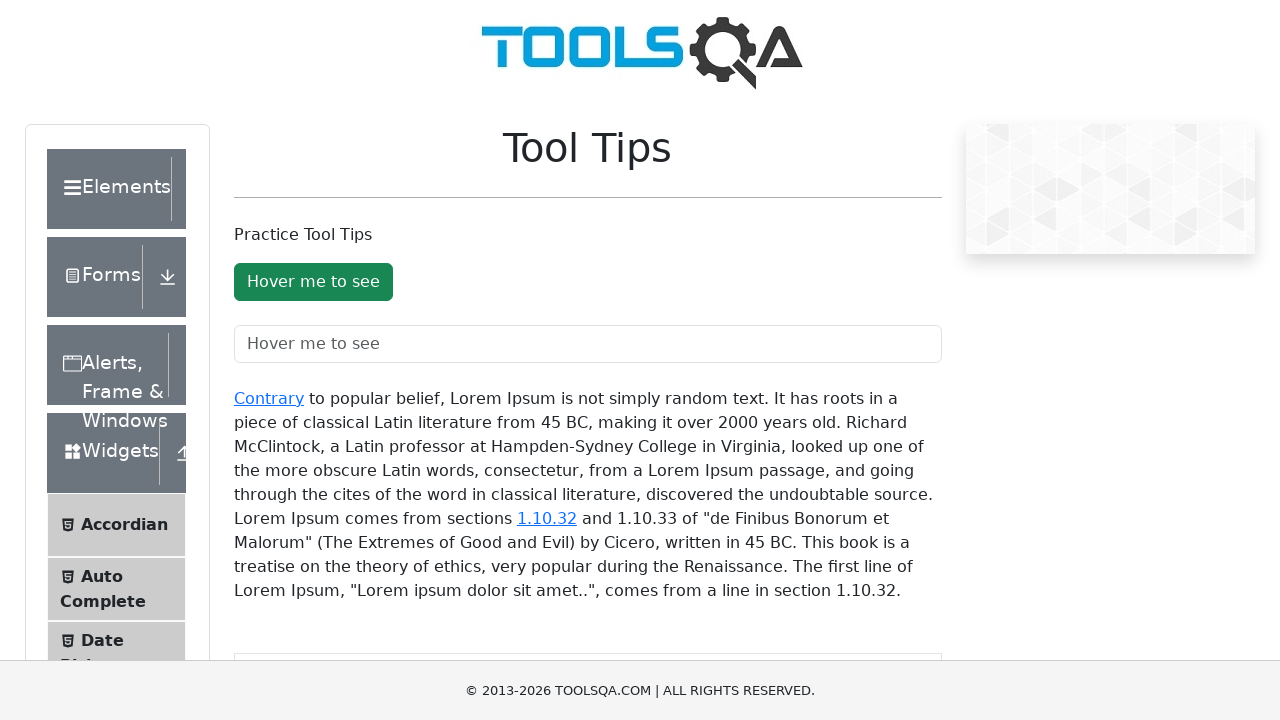

Hovered over the button to trigger tooltip at (313, 282) on #toolTipButton
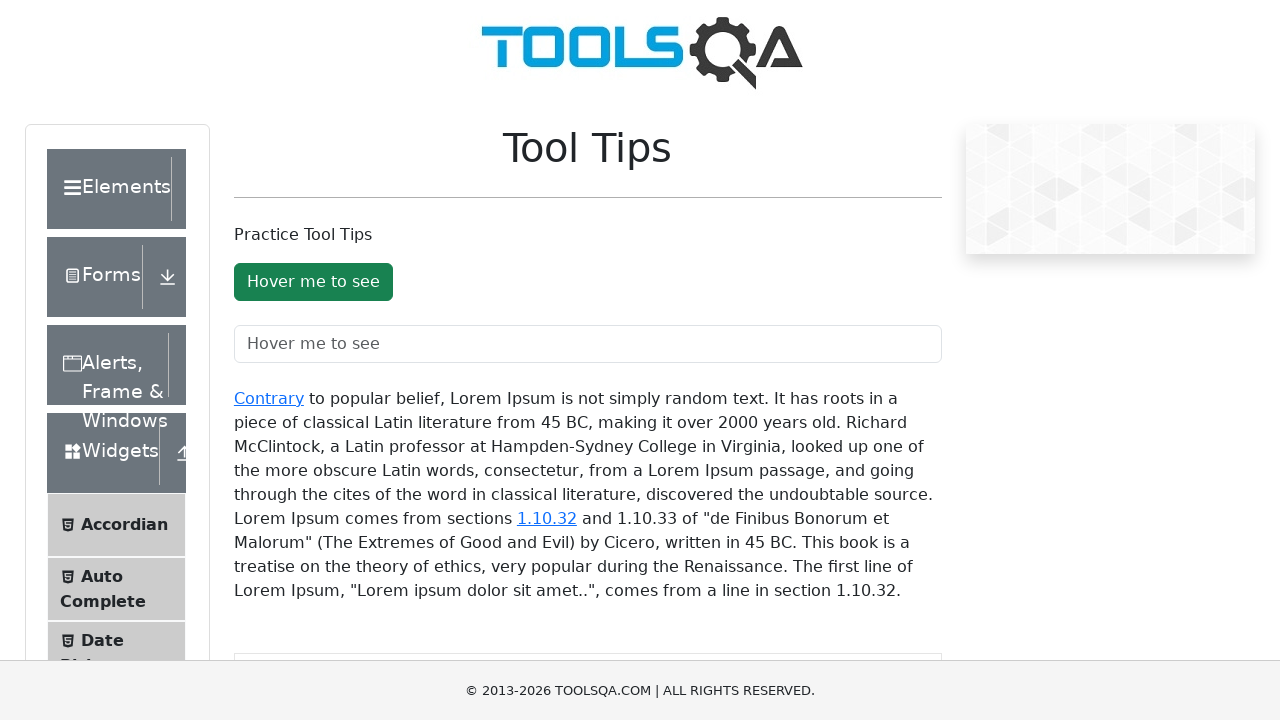

Waited for tooltip to appear
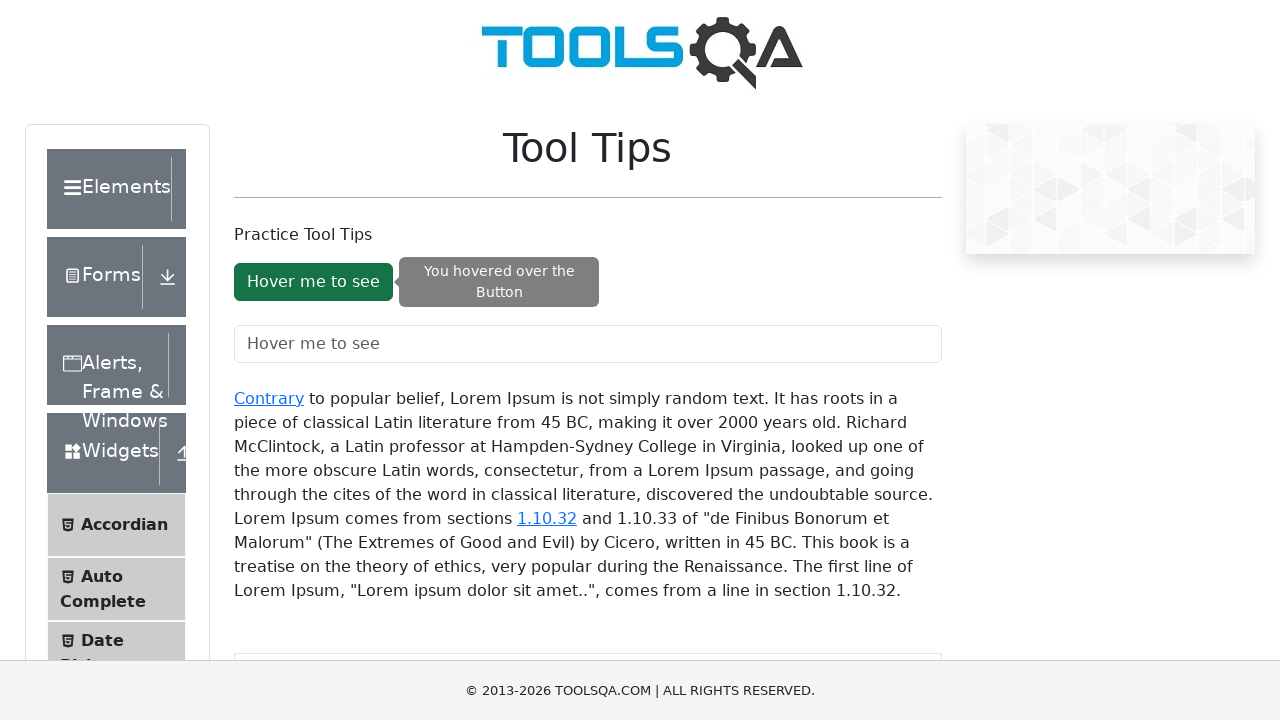

Retrieved tooltip text content
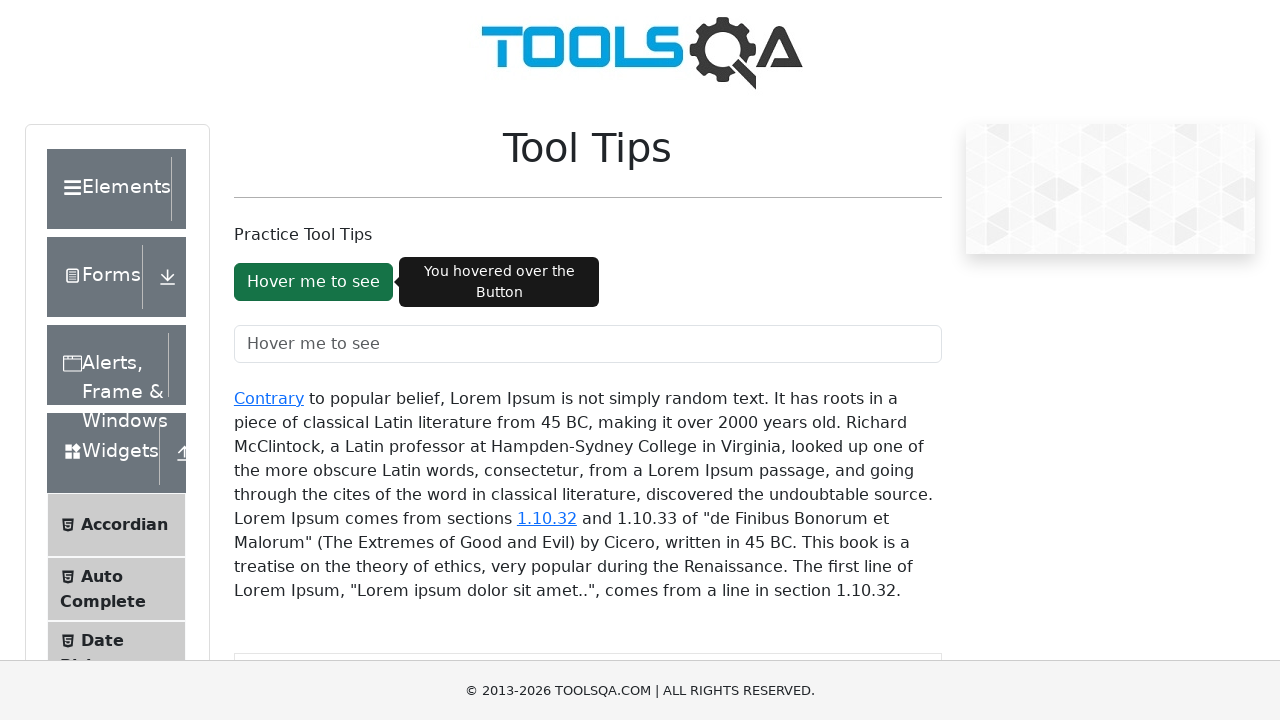

Verified tooltip text matches expected message: 'You hovered over the Button'
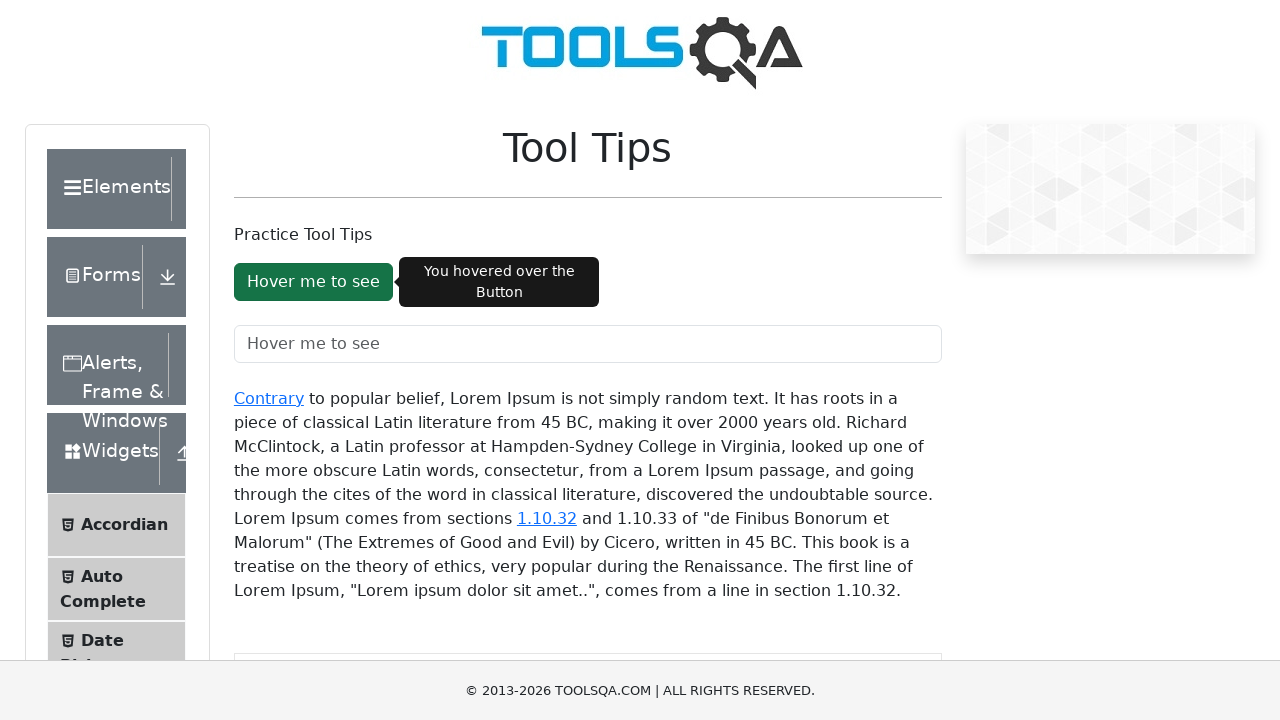

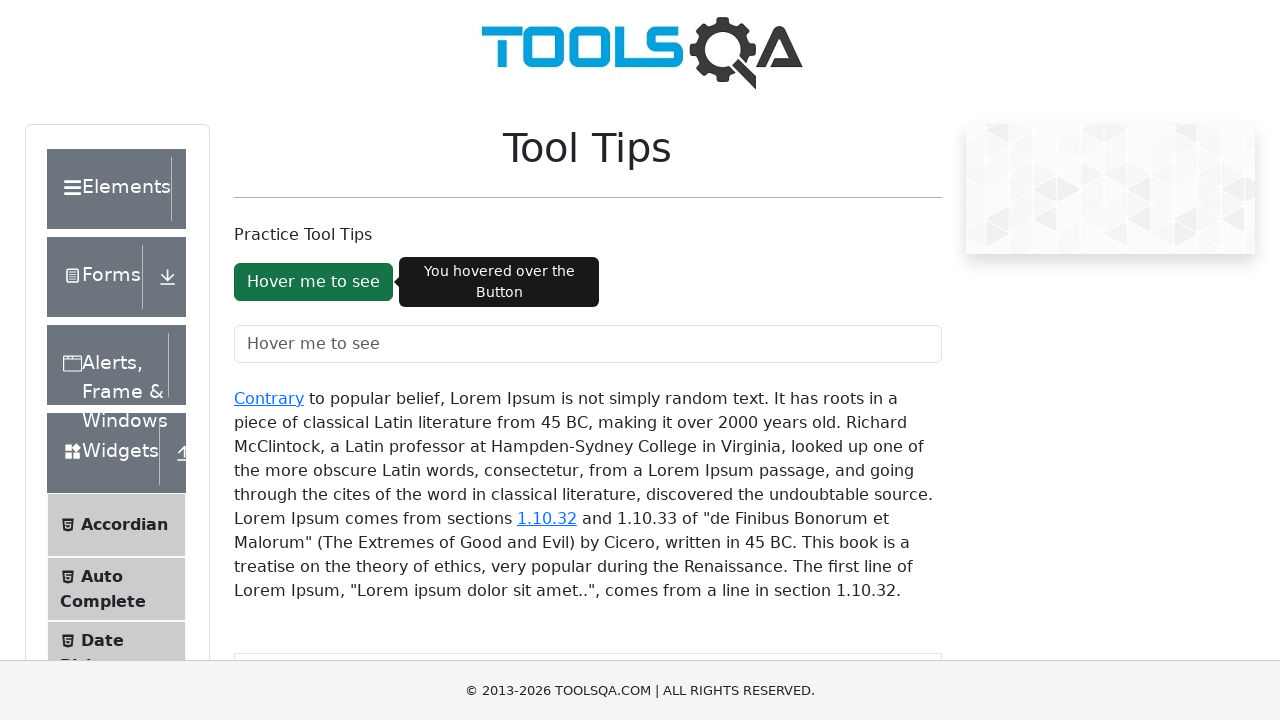